Tests that the Clear completed button displays the correct text after marking an item complete.

Starting URL: https://demo.playwright.dev/todomvc

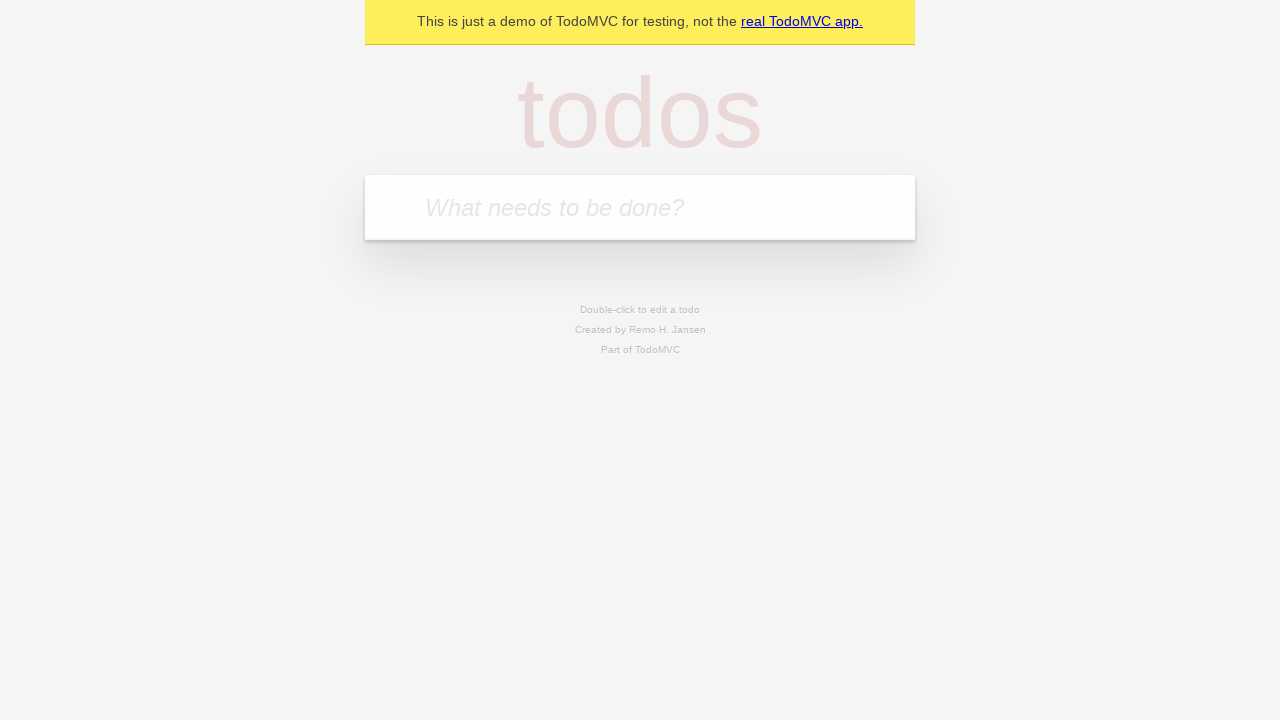

Filled new todo field with 'buy some cheese' on .new-todo
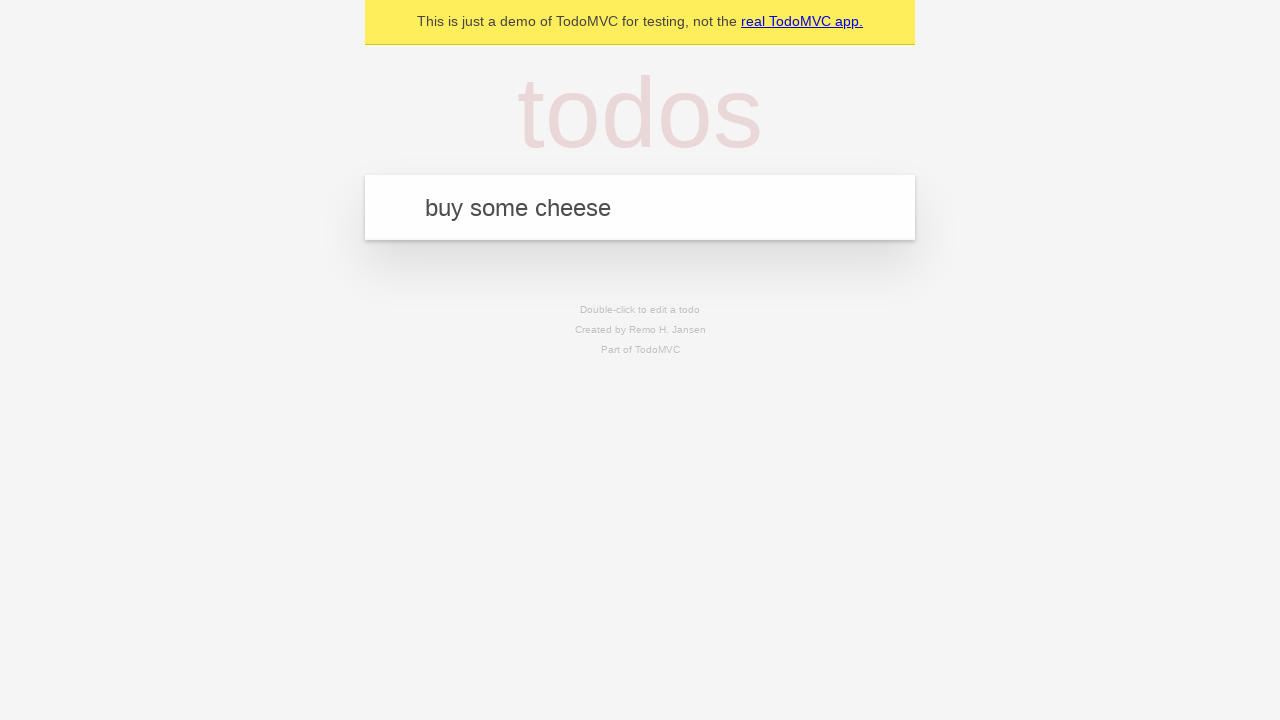

Pressed Enter to add first todo item on .new-todo
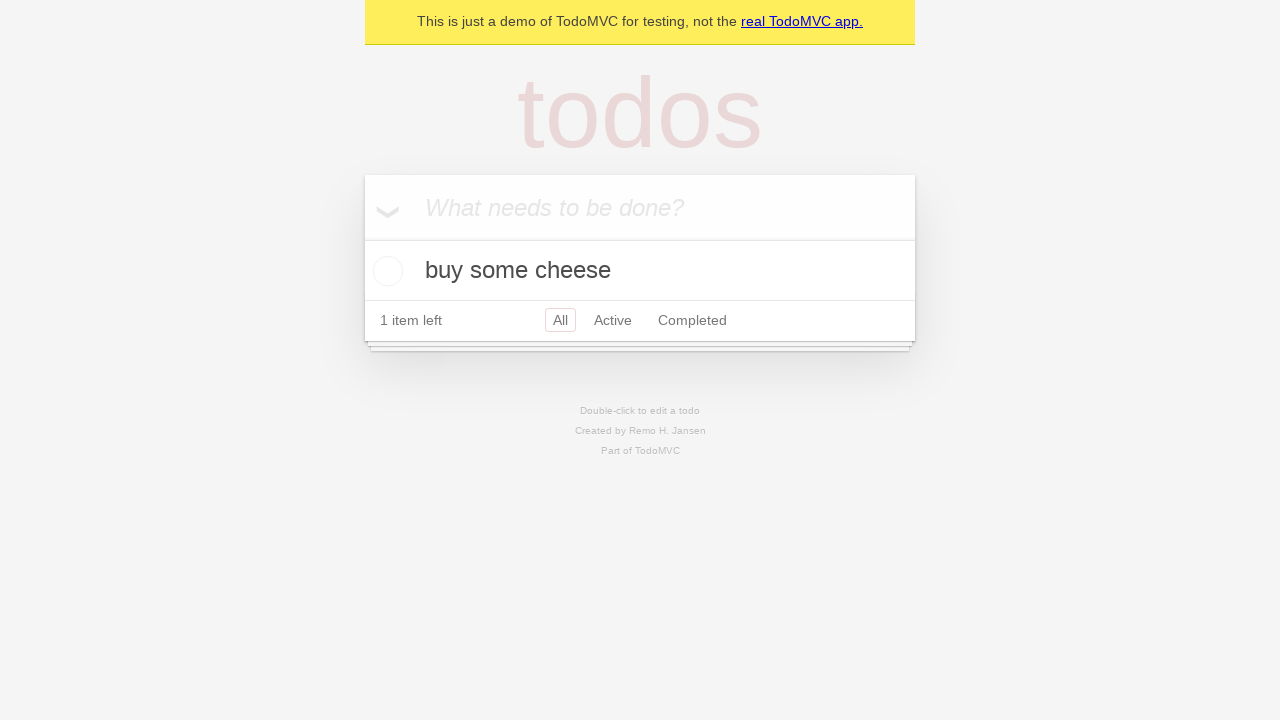

Filled new todo field with 'feed the cat' on .new-todo
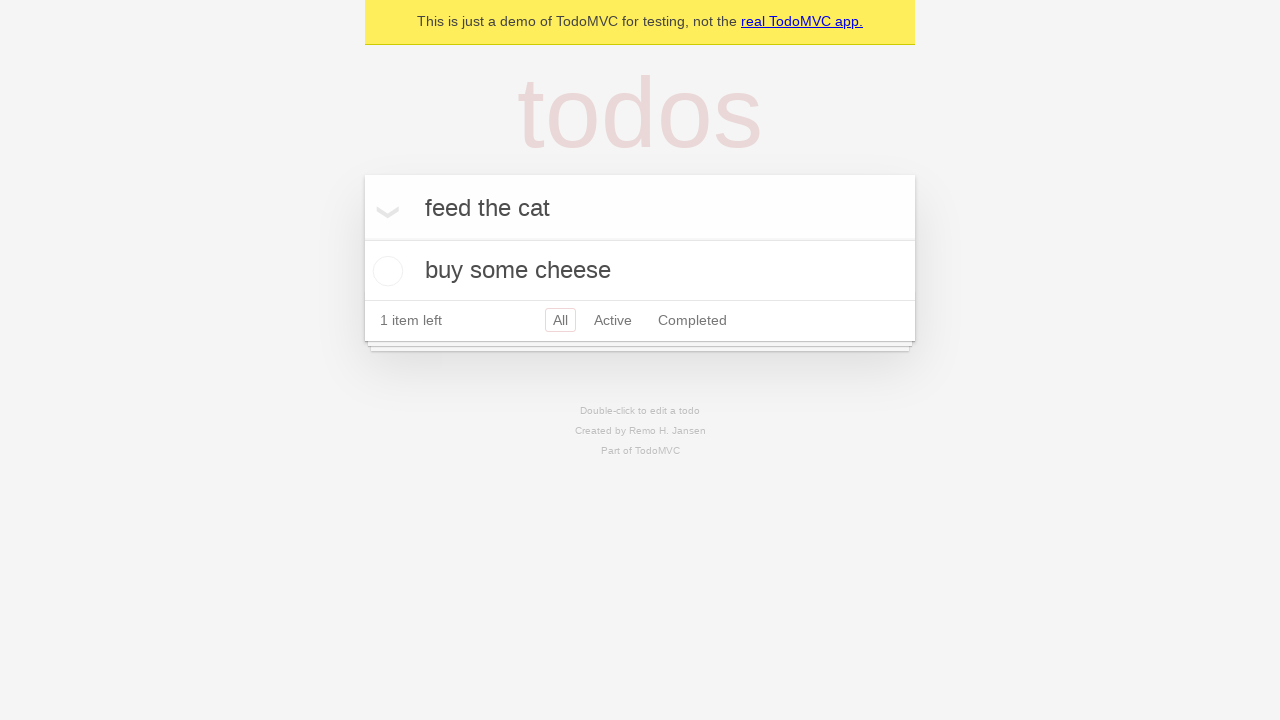

Pressed Enter to add second todo item on .new-todo
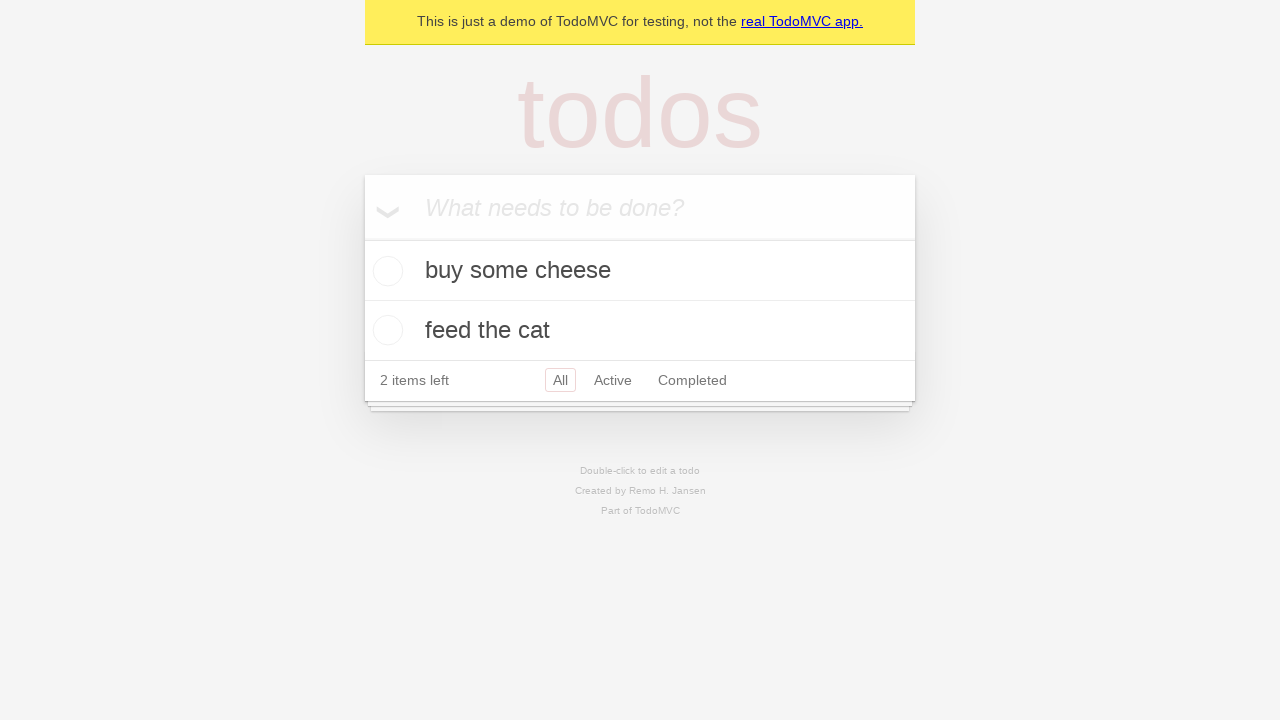

Filled new todo field with 'book a doctors appointment' on .new-todo
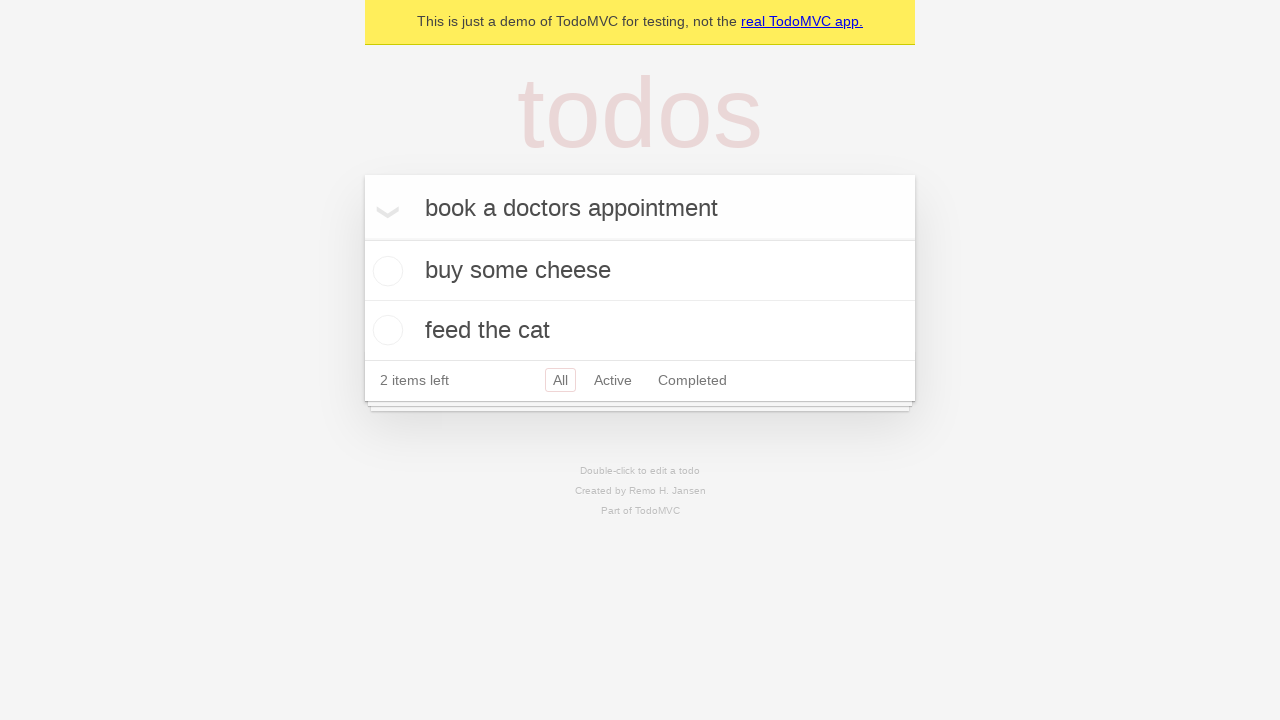

Pressed Enter to add third todo item on .new-todo
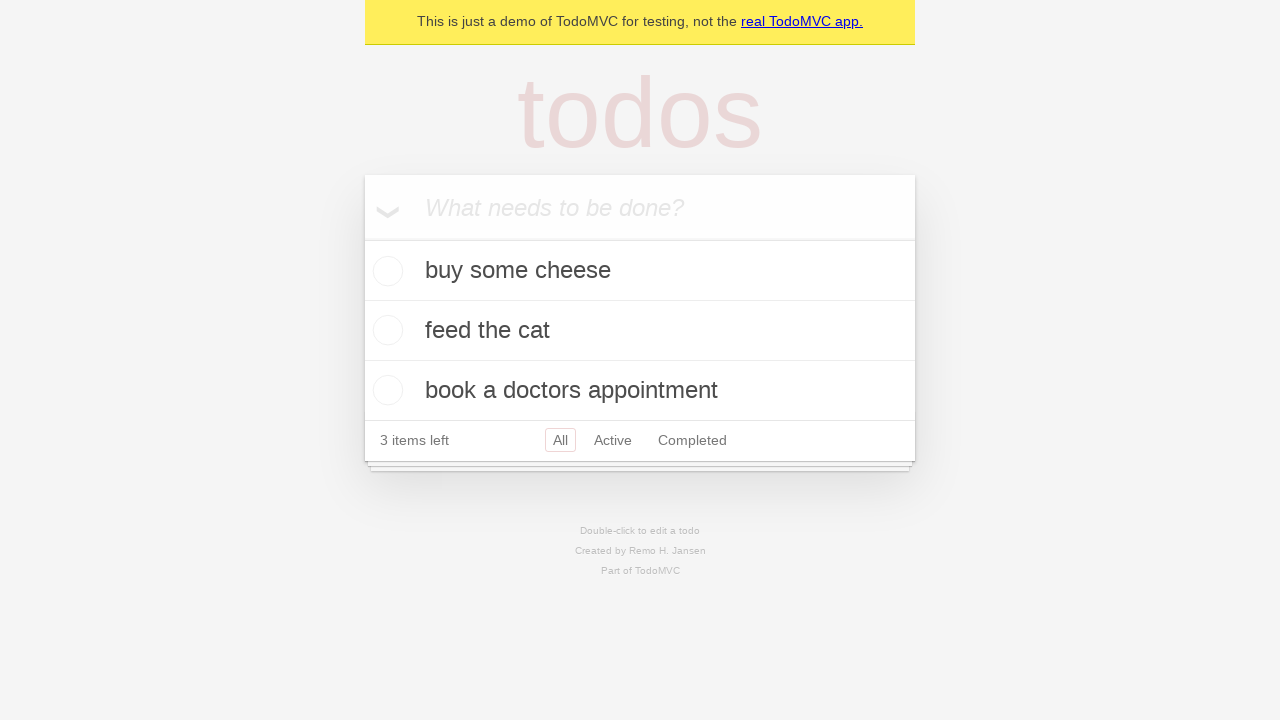

Marked first todo item as complete at (385, 271) on .todo-list li .toggle >> nth=0
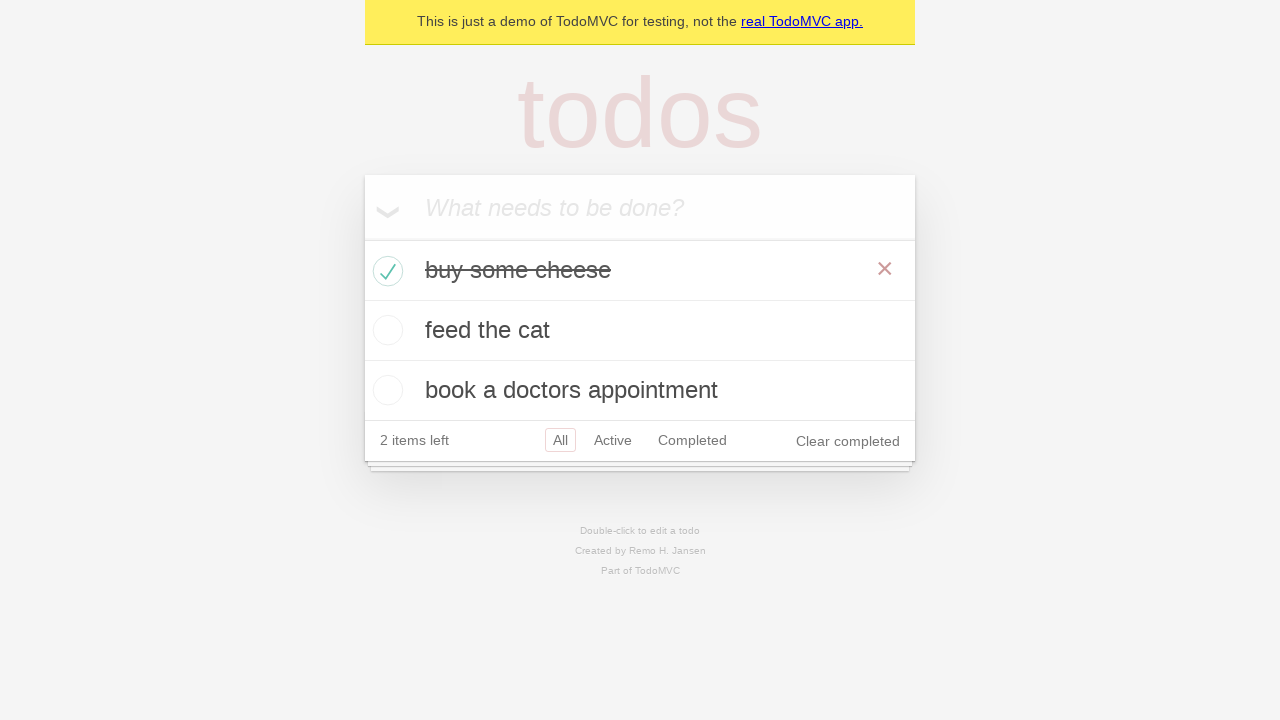

Clear completed button appeared after marking item complete
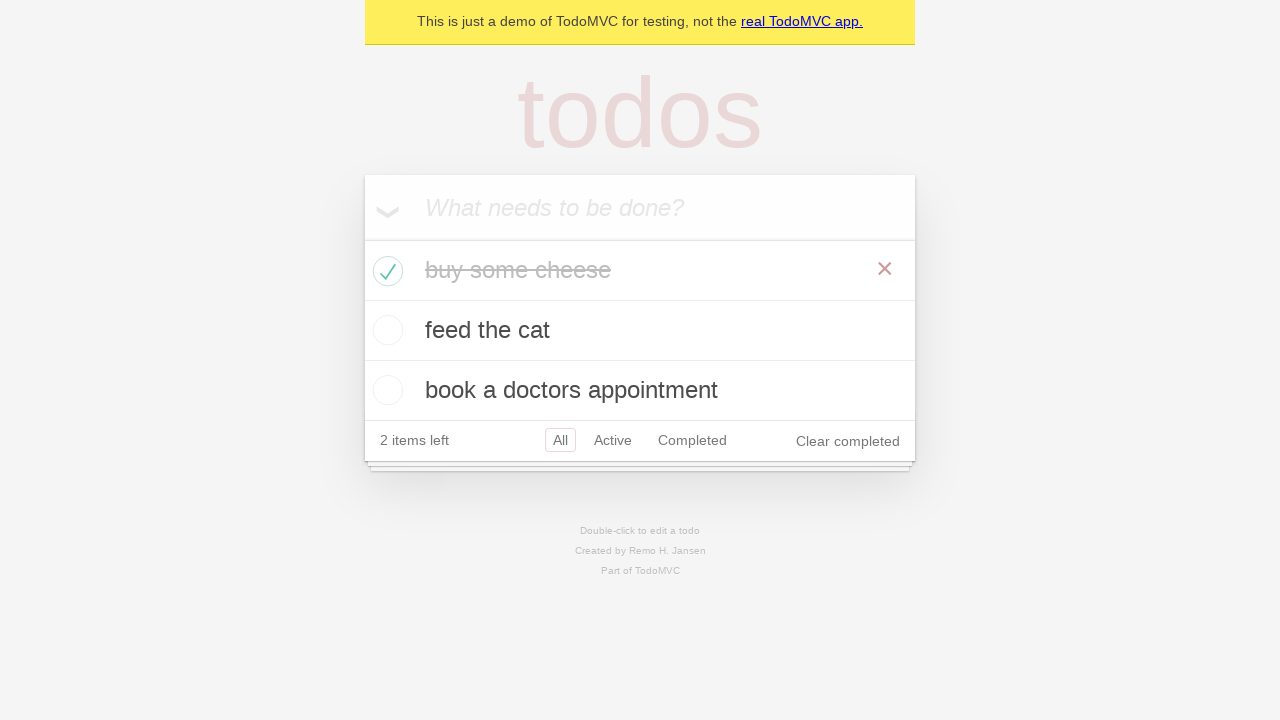

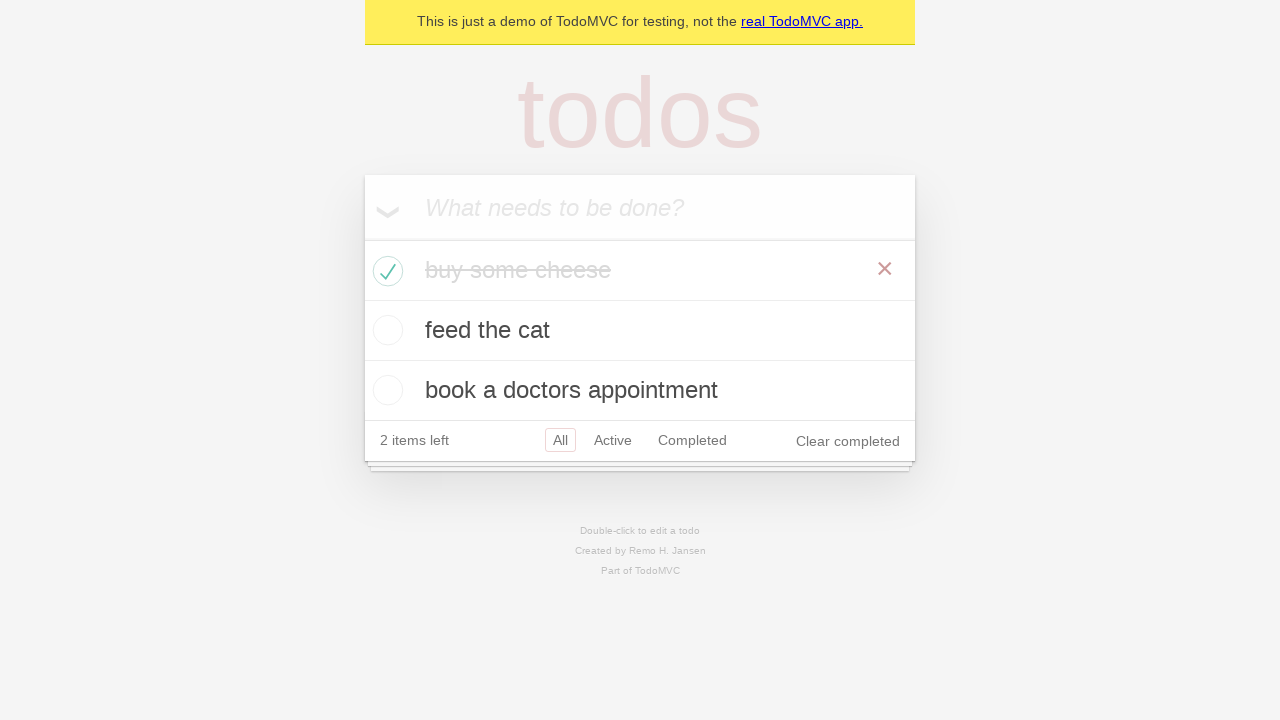